Tests radio button functionality by clicking on the "Red" color radio button and "Football" sport radio button, then verifying both are selected

Starting URL: https://testcenter.techproeducation.com/index.php?page=radio-buttons

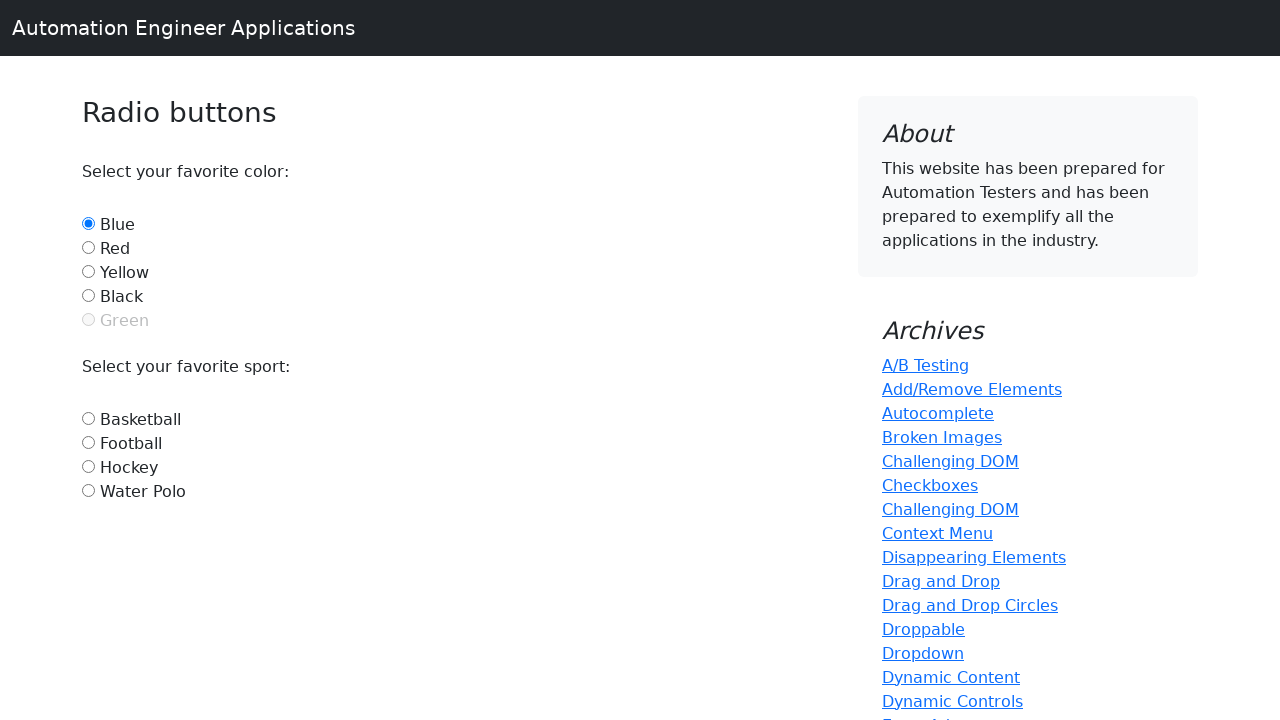

Clicked on the 'Red' color radio button at (88, 247) on #red
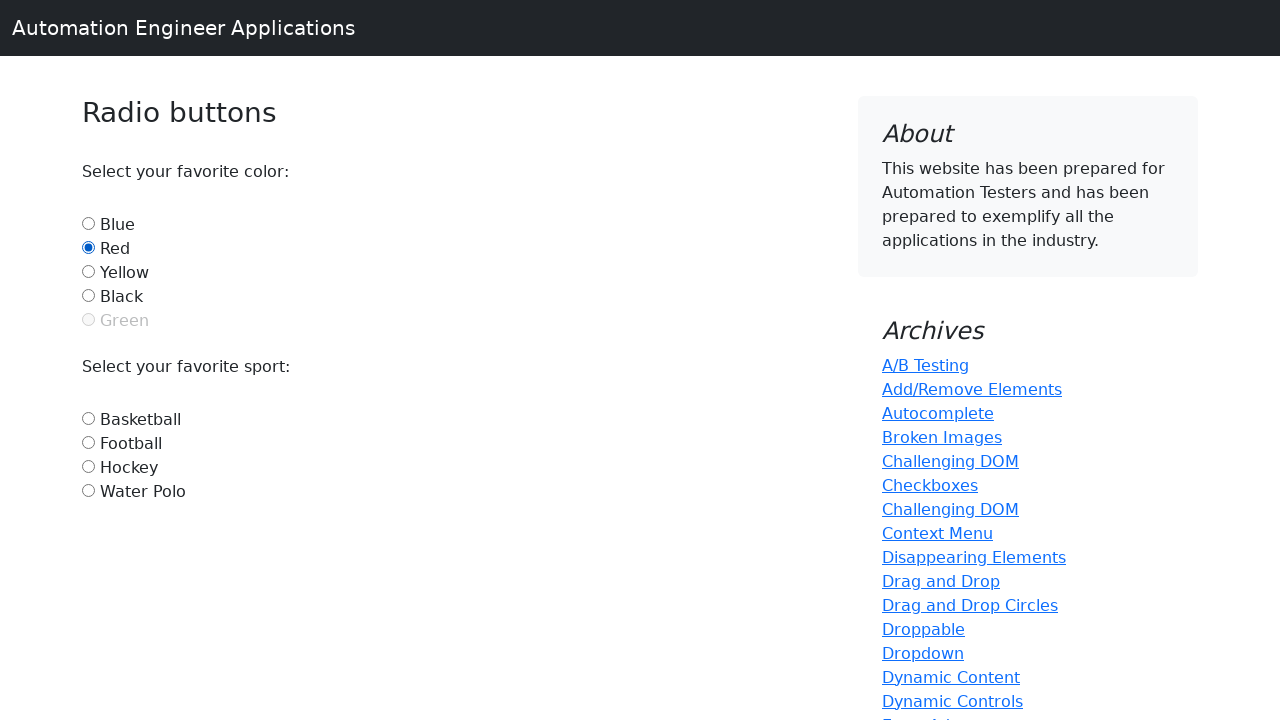

Verified that the 'Red' radio button is selected
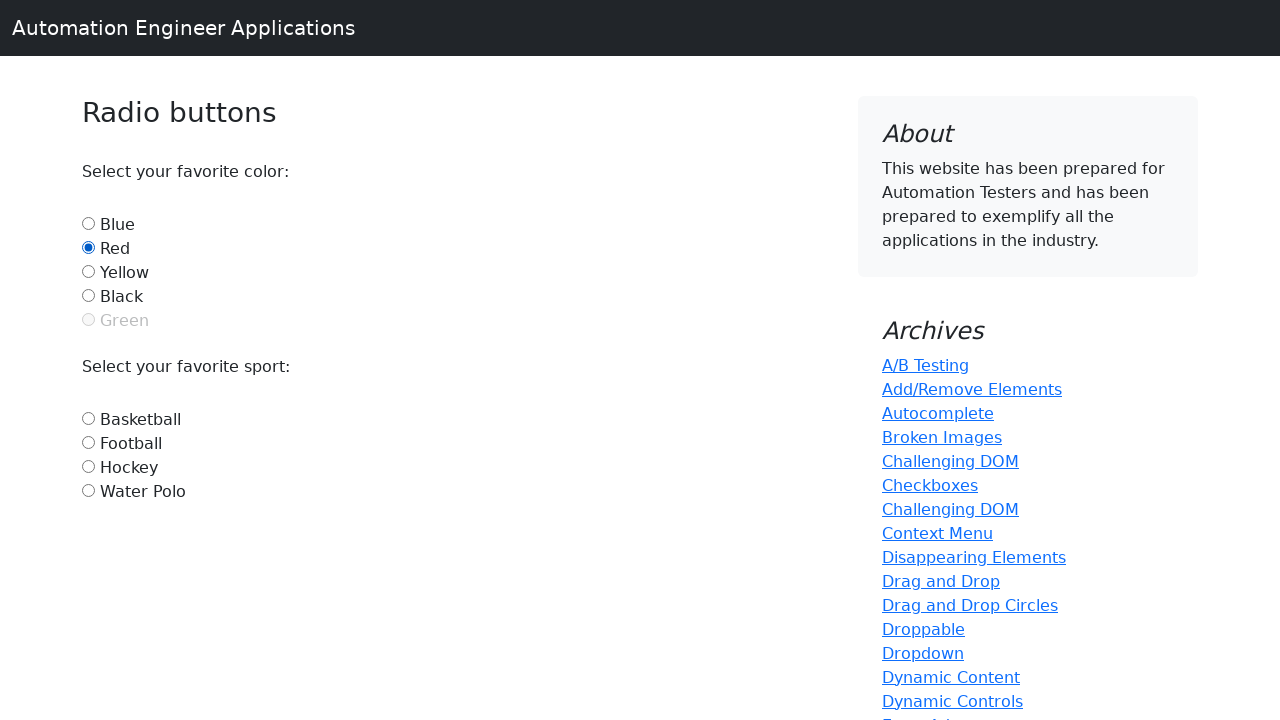

Clicked on the 'Football' sport radio button at (88, 442) on #football
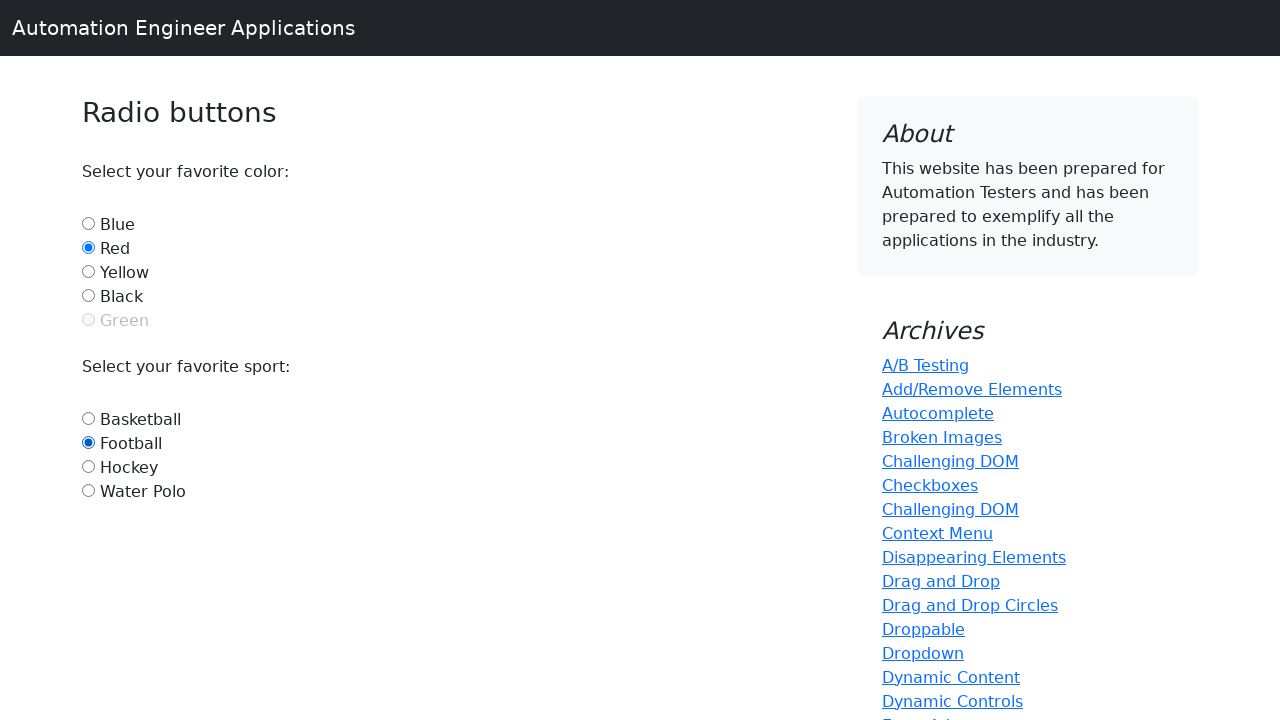

Verified that the 'Football' radio button is selected
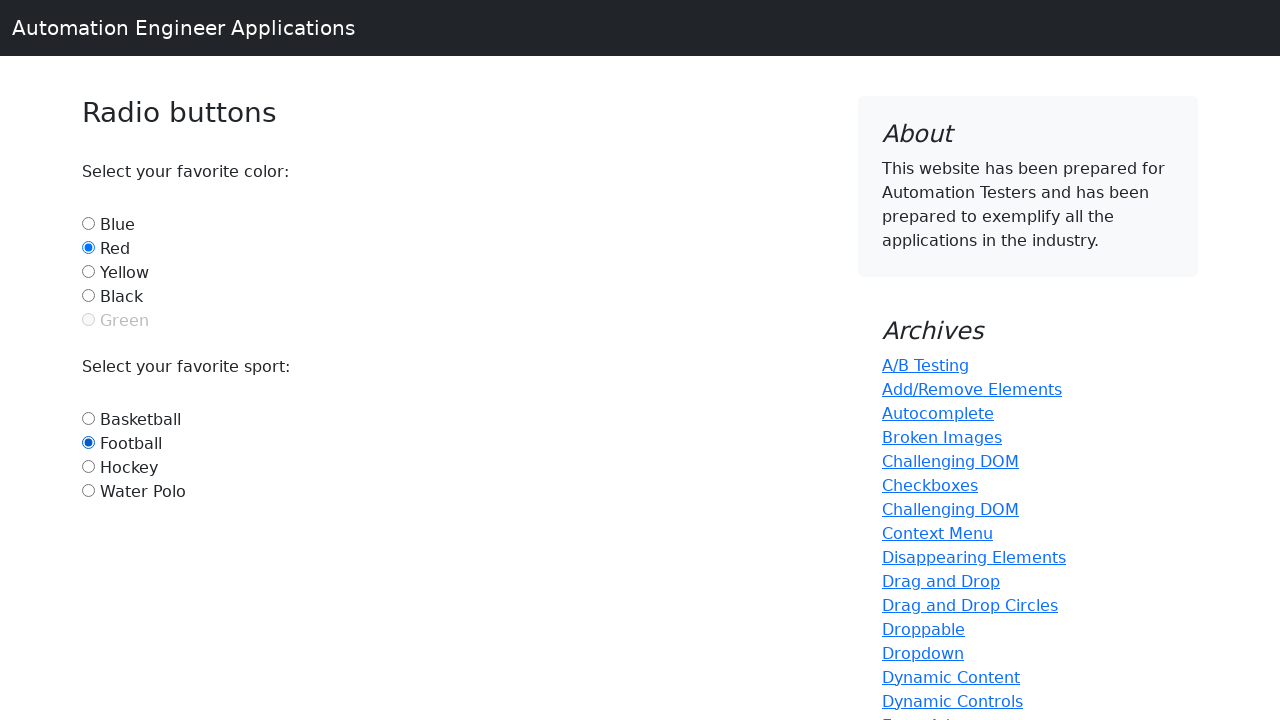

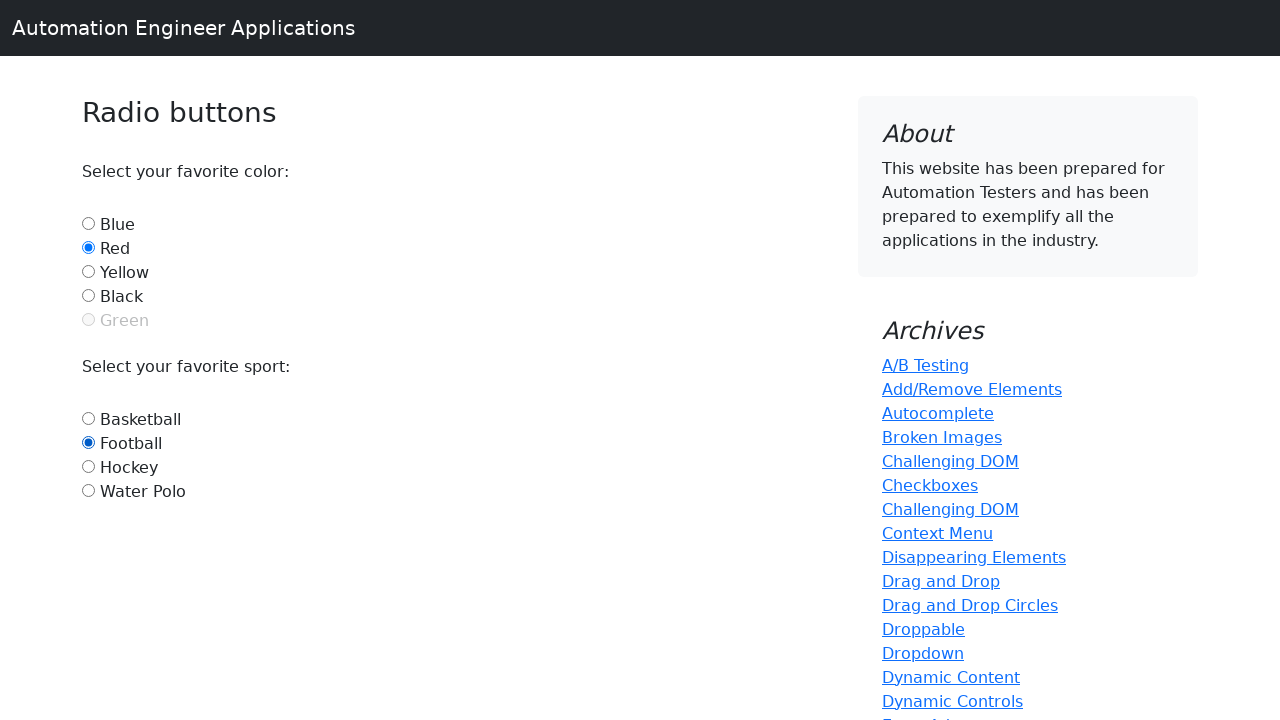